Tests browser alert handling by clicking a button that triggers an alert and then dismissing it

Starting URL: https://demoqa.com/alerts

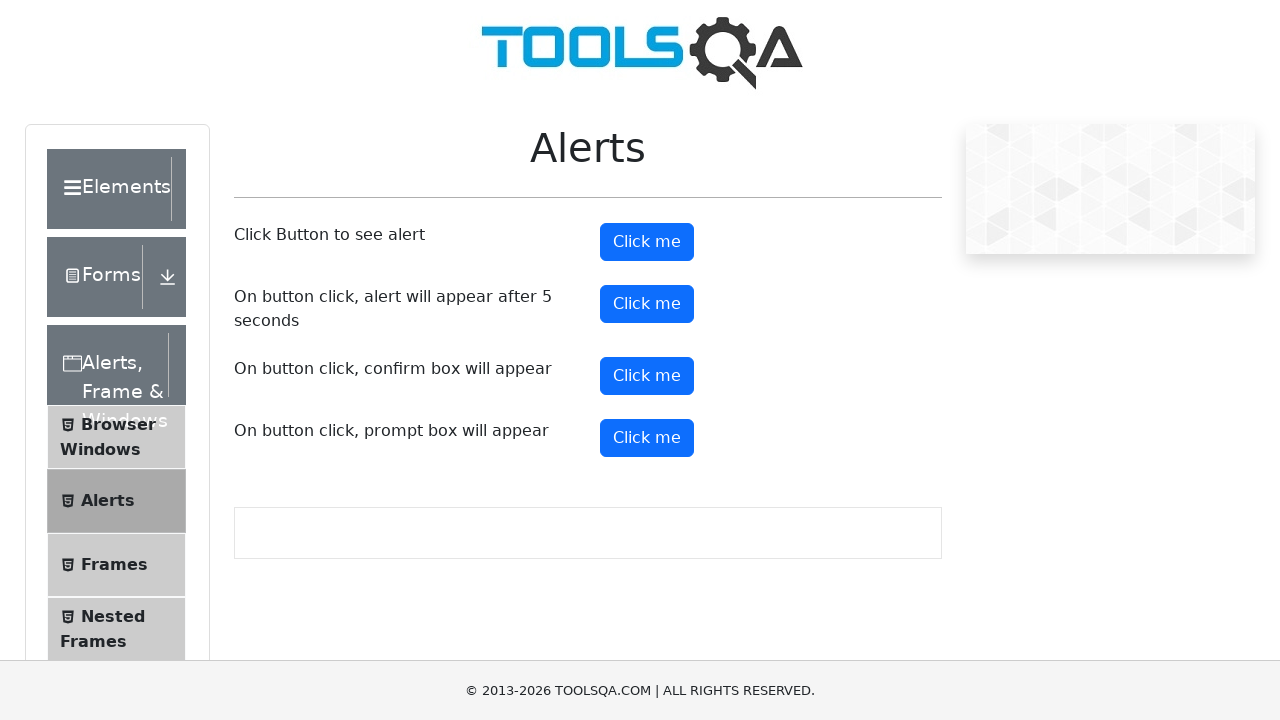

Clicked alert button to trigger the alert at (647, 242) on #alertButton
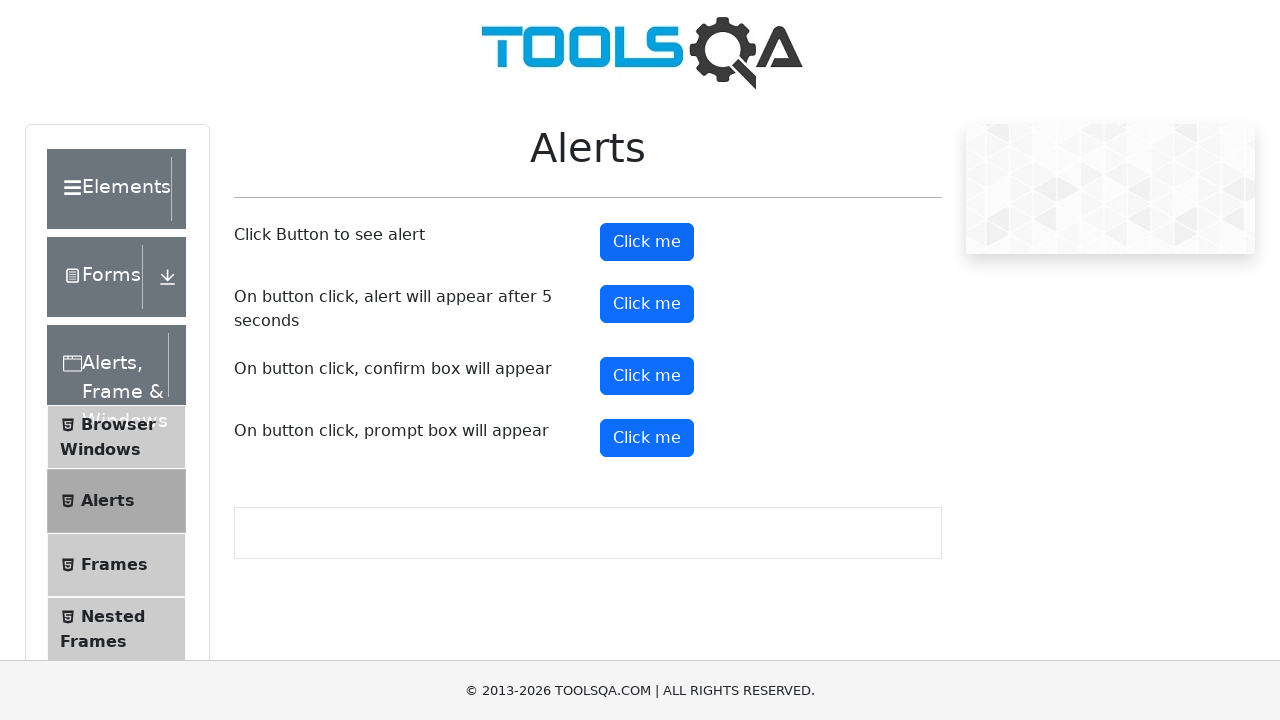

Set up dialog handler to dismiss alerts
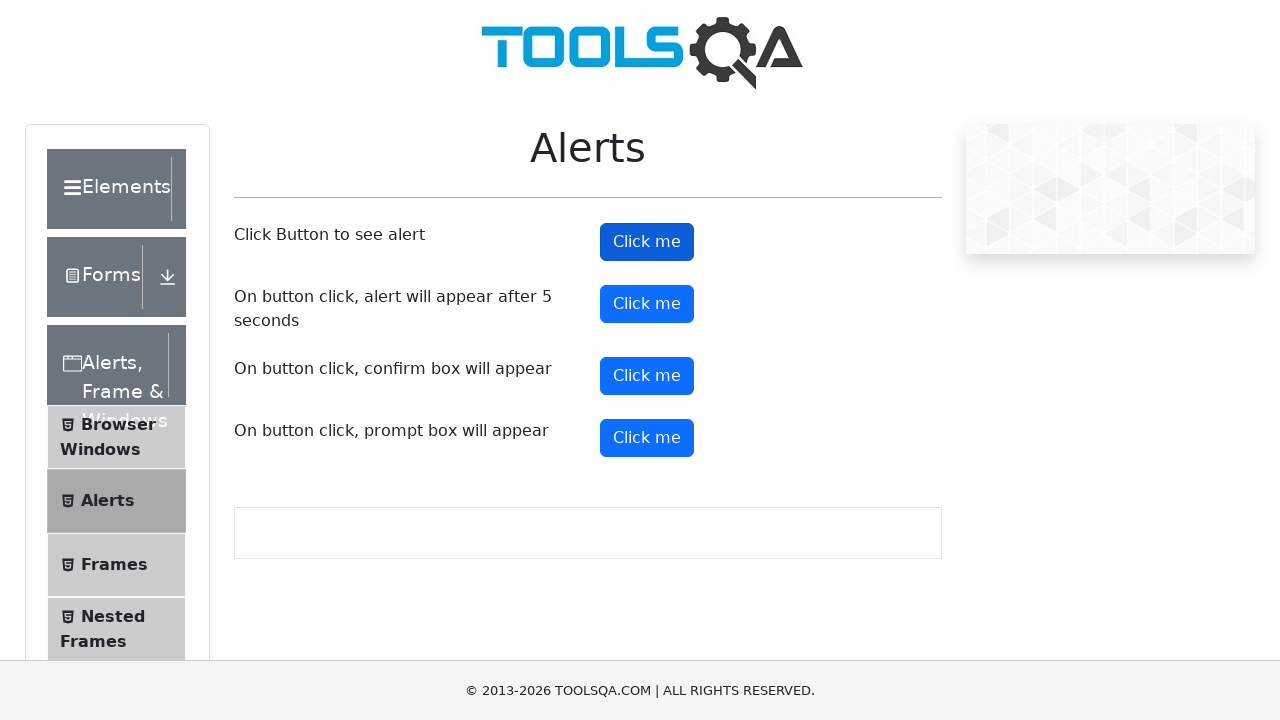

Clicked alert button again with dialog handler active at (647, 242) on #alertButton
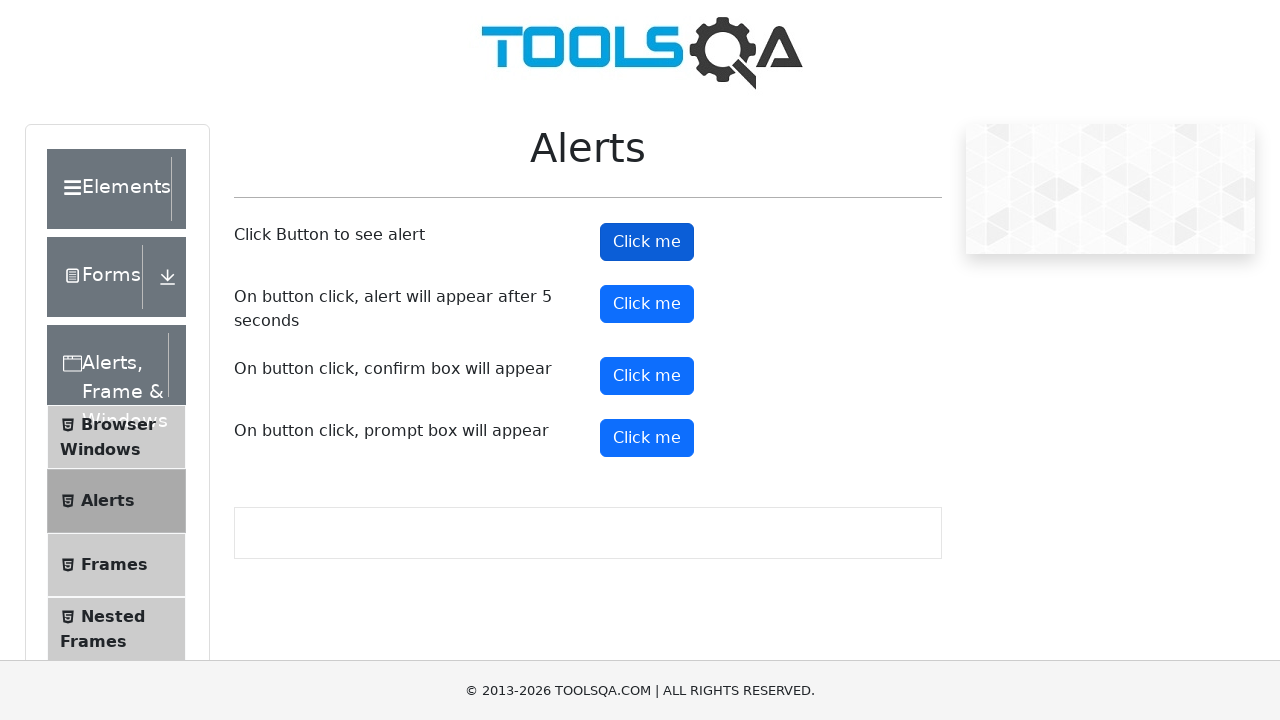

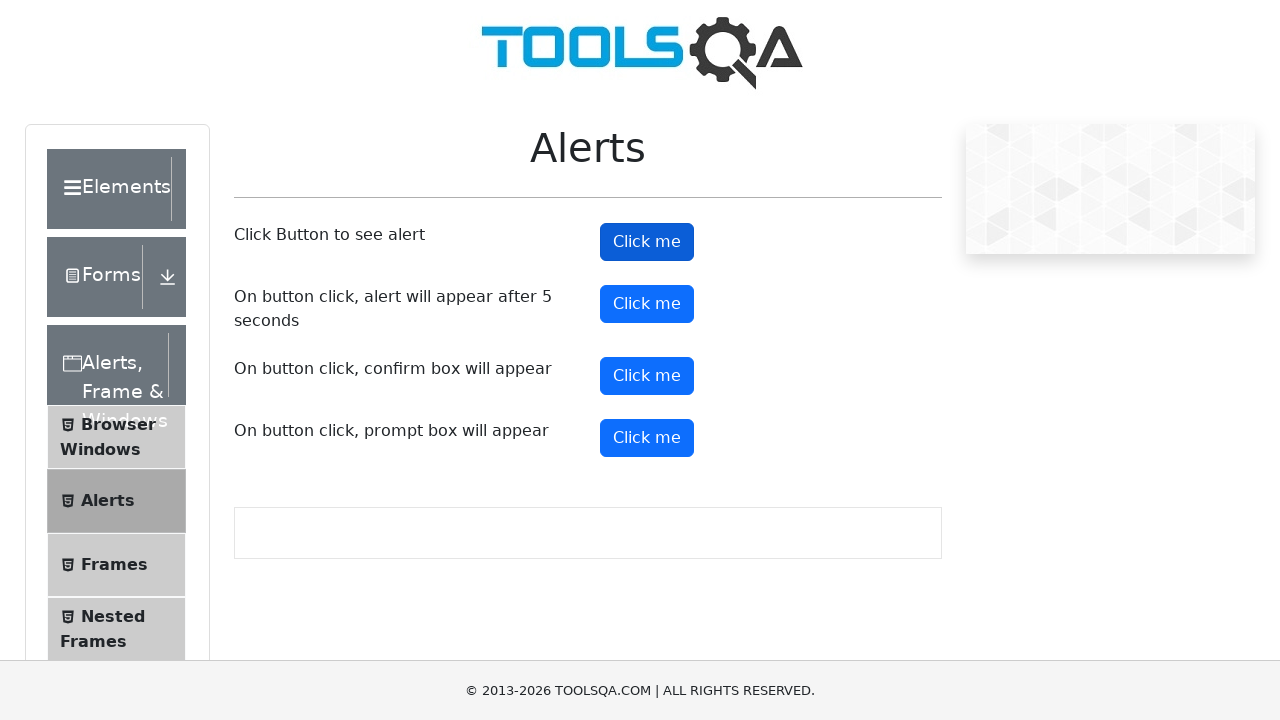